Tests navigating through nested menu by hovering on Main Item 2, then SUB SUB LIST, and clicking Sub Sub Item 1

Starting URL: https://demoqa.com/menu

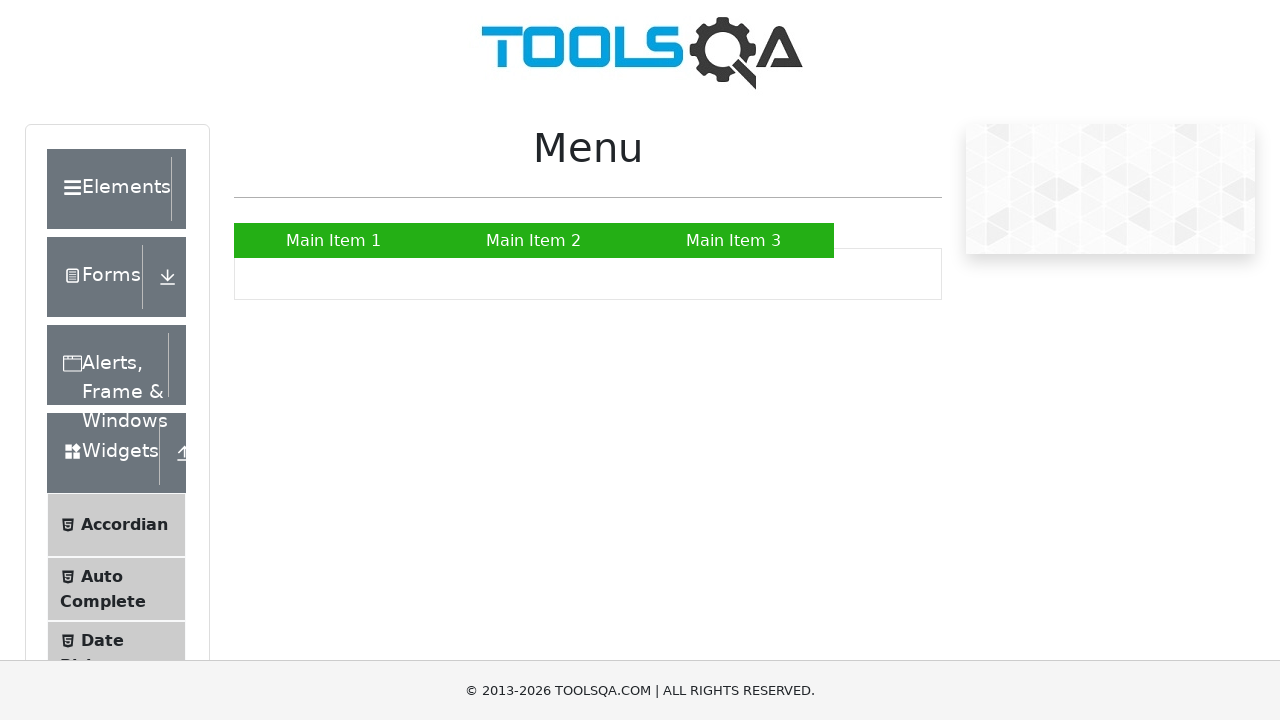

Hovered over Main Item 2 to reveal submenu at (534, 240) on a:has-text('Main Item 2')
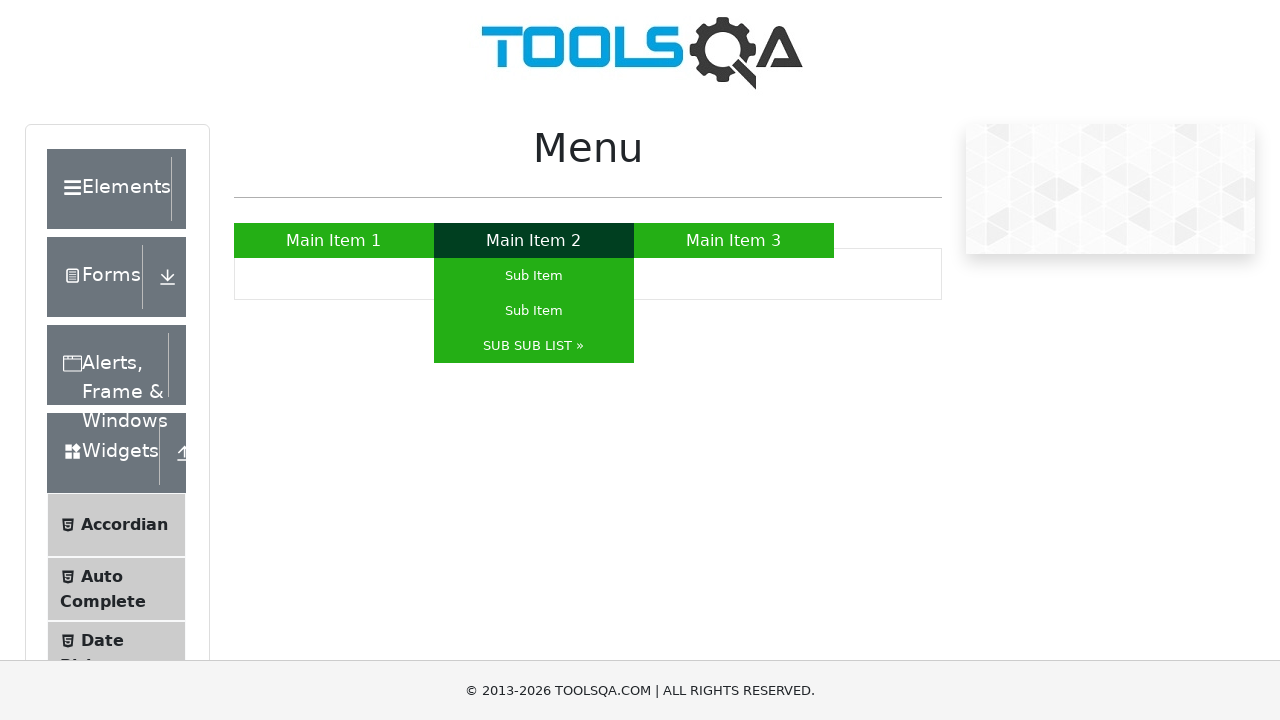

Hovered over SUB SUB LIST to reveal nested submenu at (534, 346) on a:has-text('SUB SUB LIST')
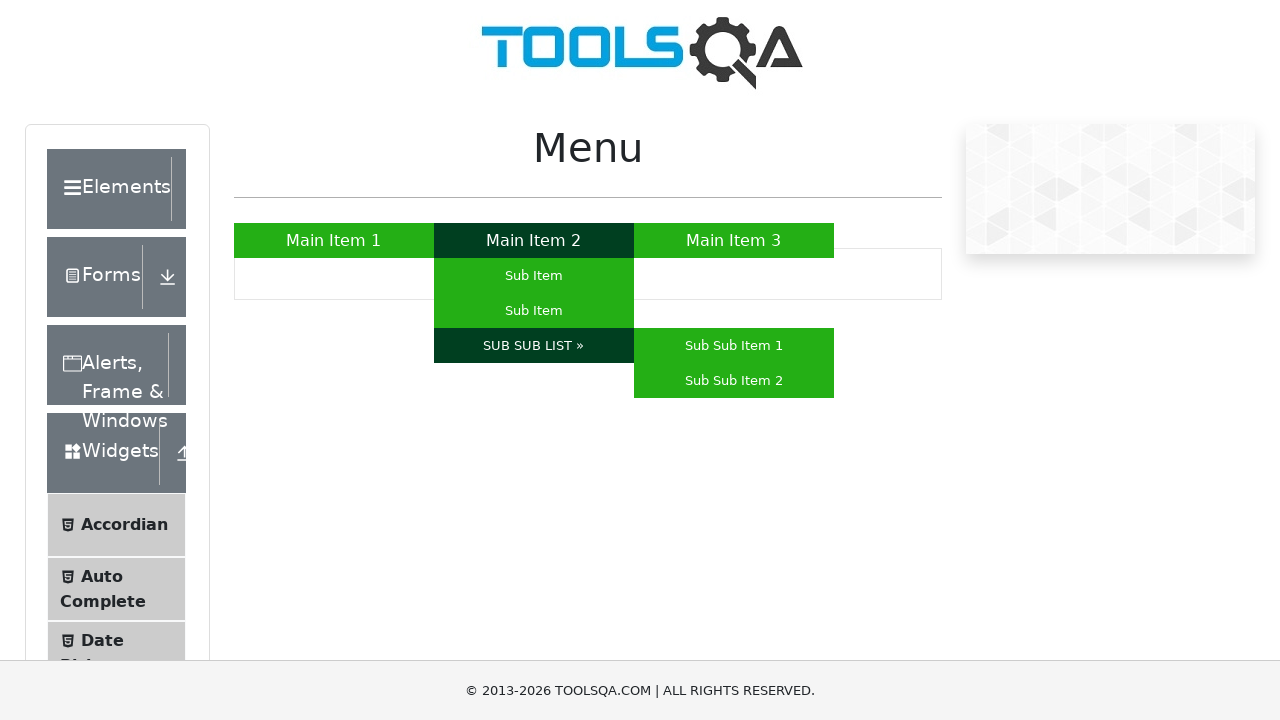

Clicked on Sub Sub Item 1 at (734, 346) on a:has-text('Sub Sub Item 1')
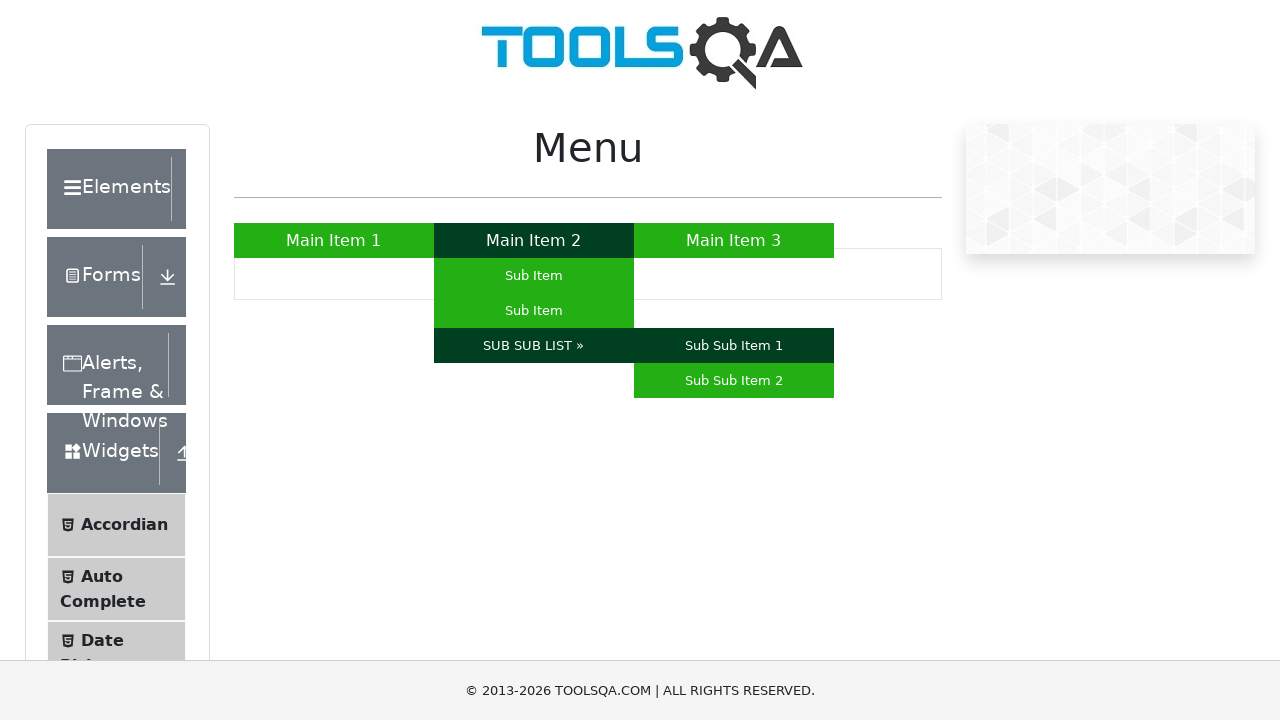

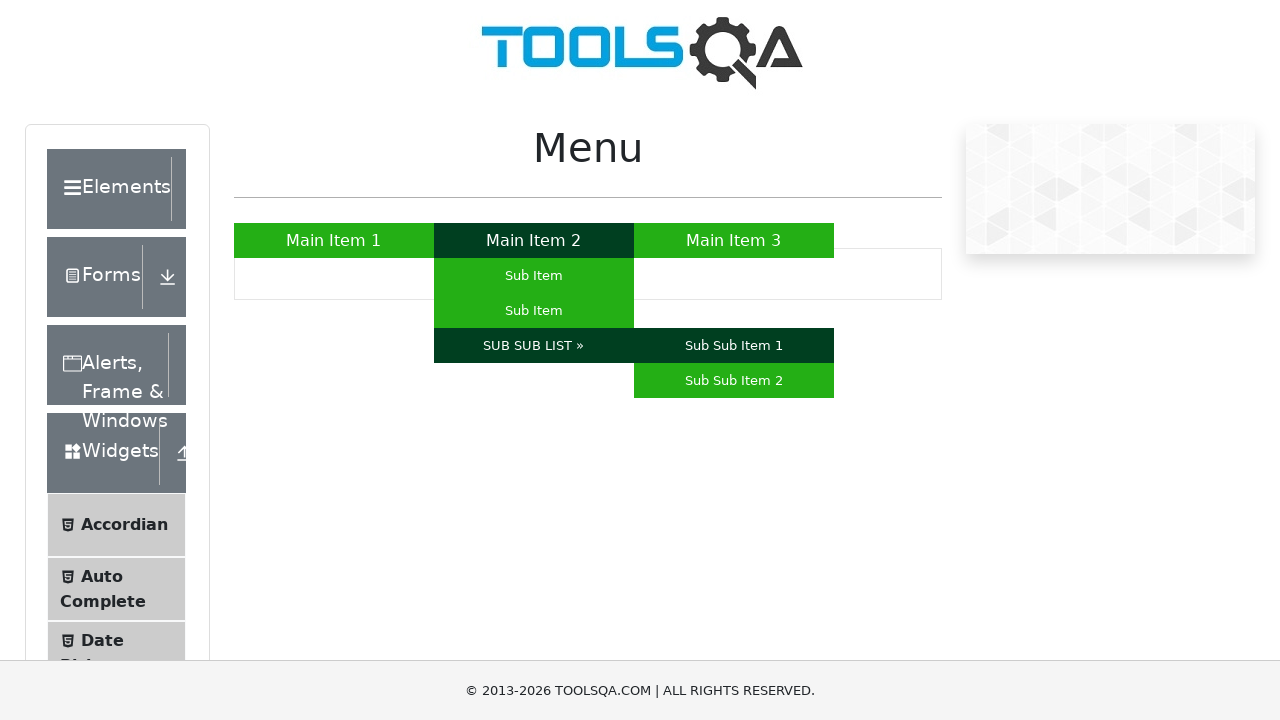